Tests iframe interaction by switching to an iframe tab, clicking on an element within the iframe, and switching back to the main content

Starting URL: https://www.globalsqa.com/demo-site/frames-and-windows/#Open%20New%20Tab

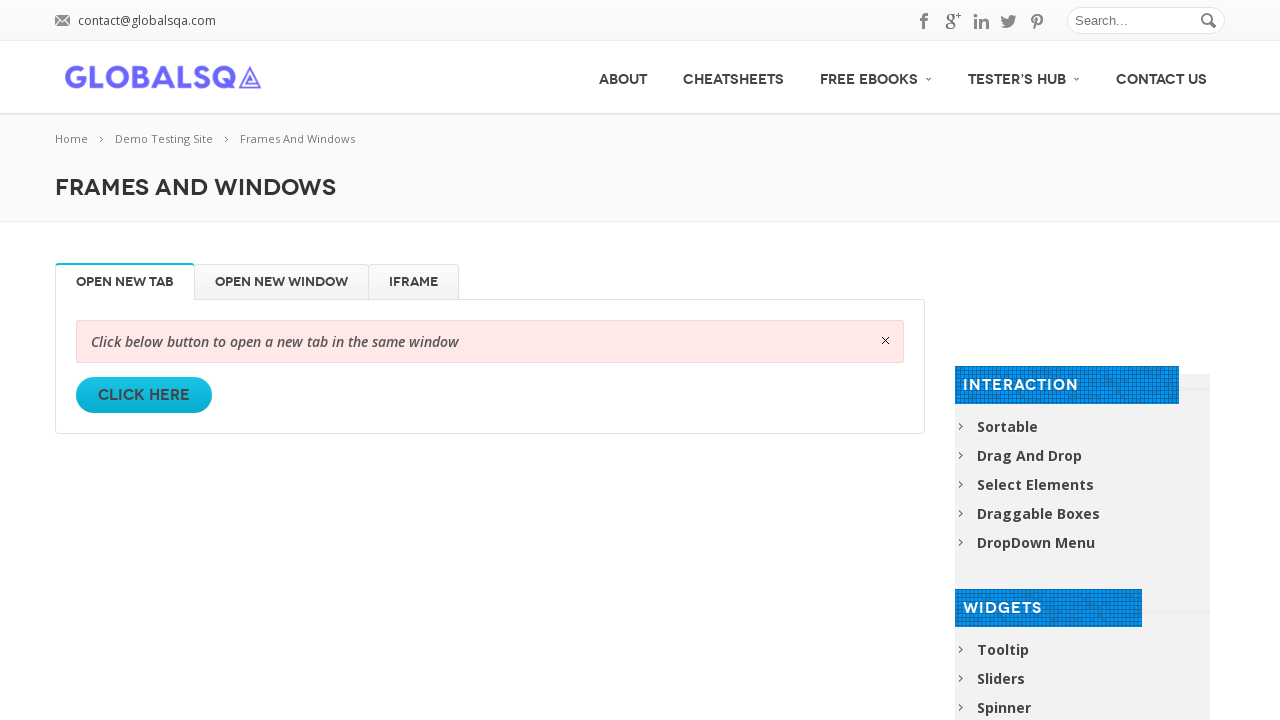

Clicked on IFRAME tab button at (414, 282) on xpath=/html[1]/body[1]/div[1]/div[1]/div[2]/div[1]/div[1]/div[2]/div[1]/ul[1]/li
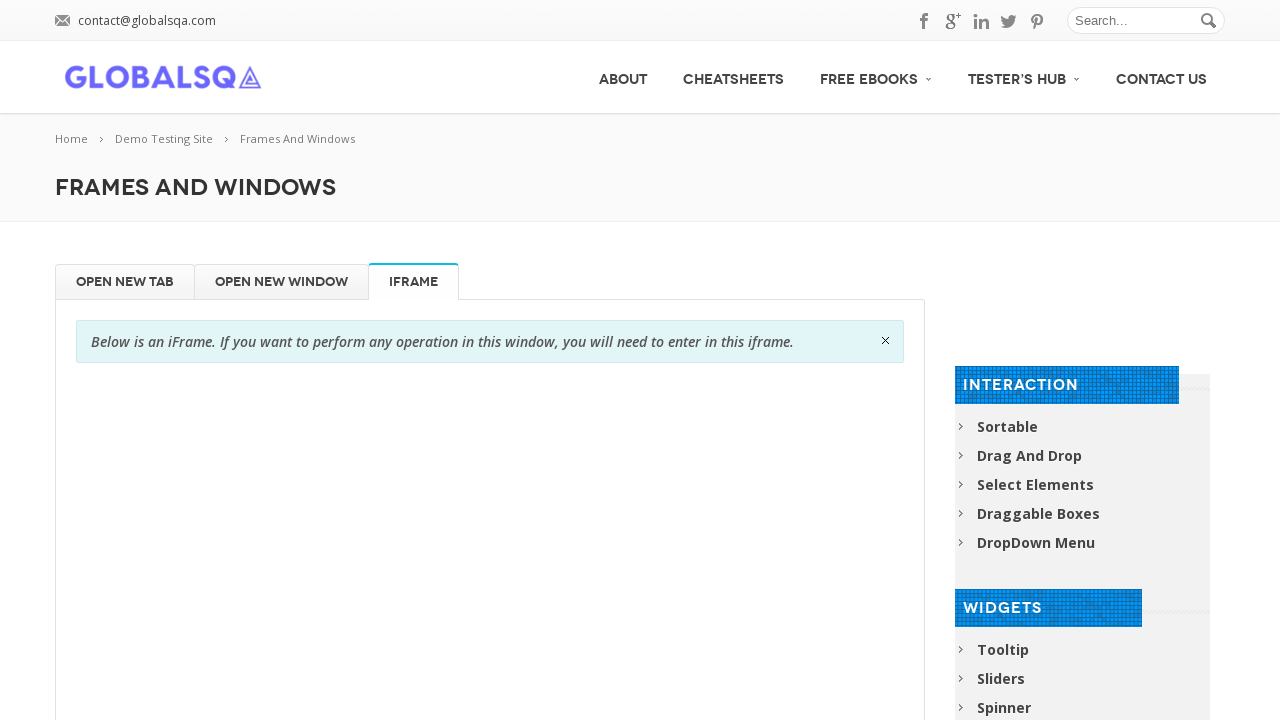

Waited for iframe with name 'globalSqa' to load
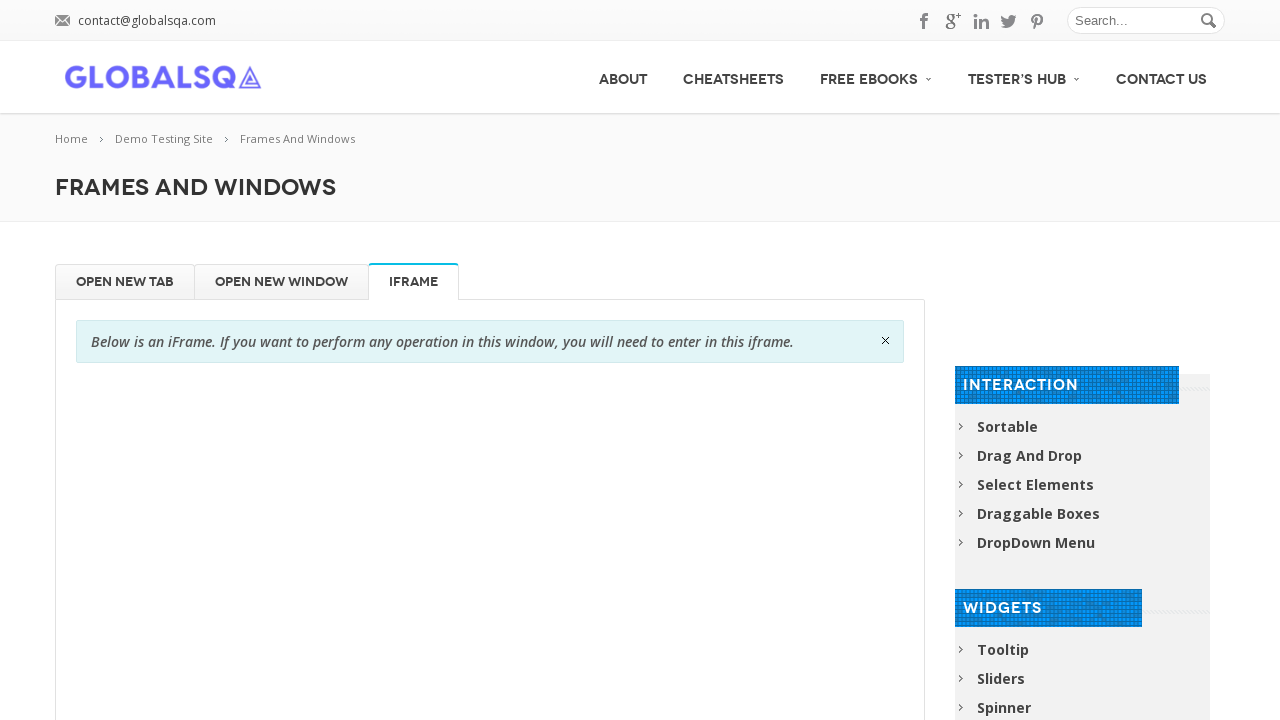

Switched to iframe 'globalSqa'
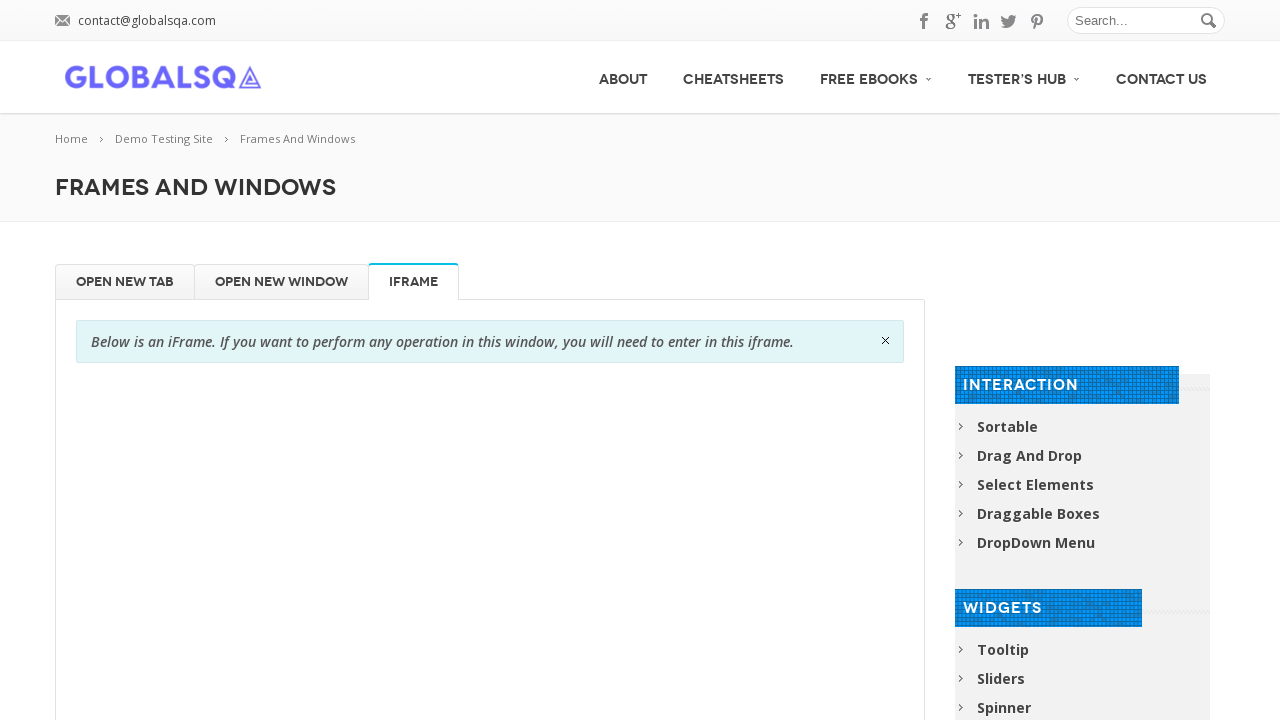

Clicked on 'Selenium Online Training' image within the iframe at (220, 650) on iframe[name='globalSqa'] >> internal:control=enter-frame >> img[alt='Selenium On
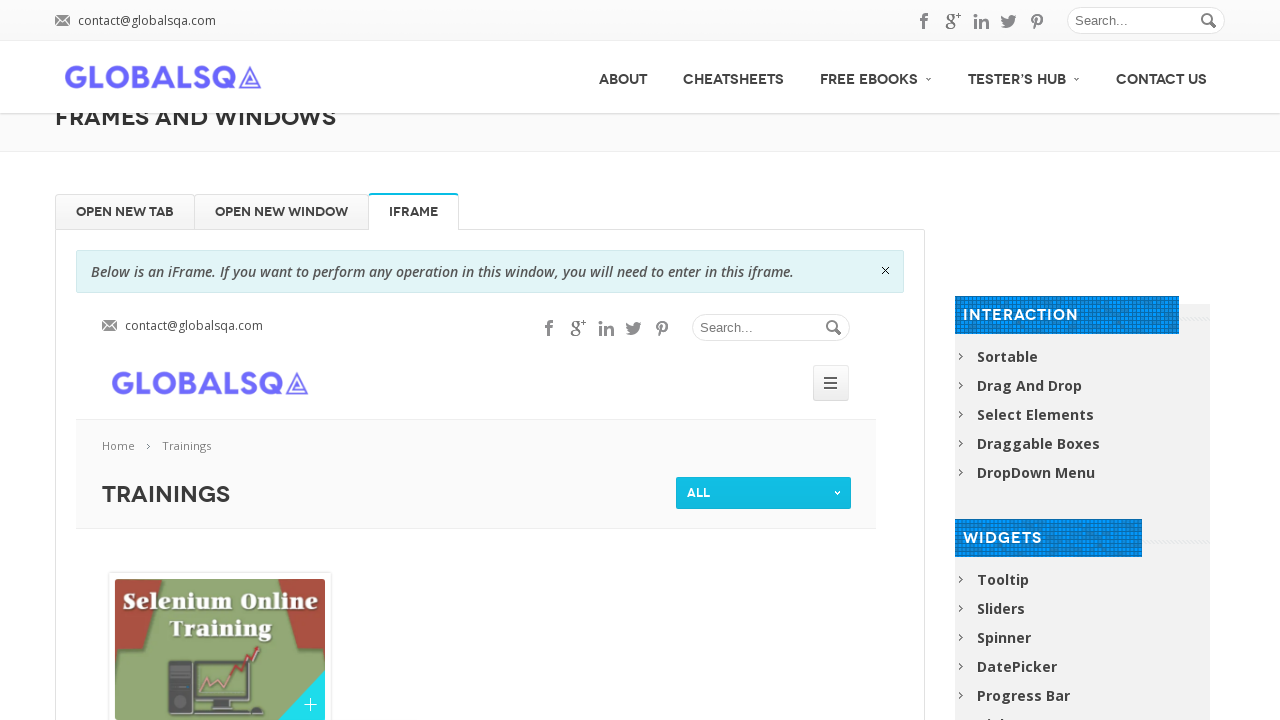

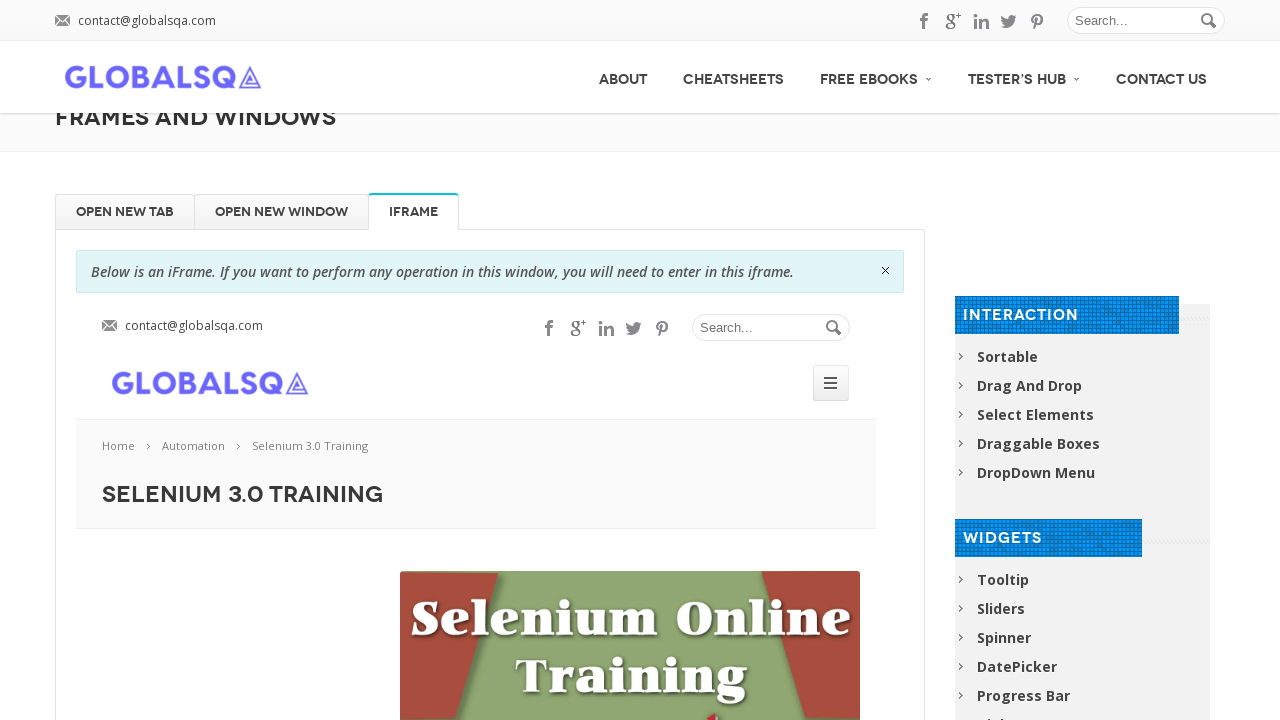